Tests XPath sibling traversal by clicking on a Practice button and verifying its text content

Starting URL: https://rahulshettyacademy.com/AutomationPractice/

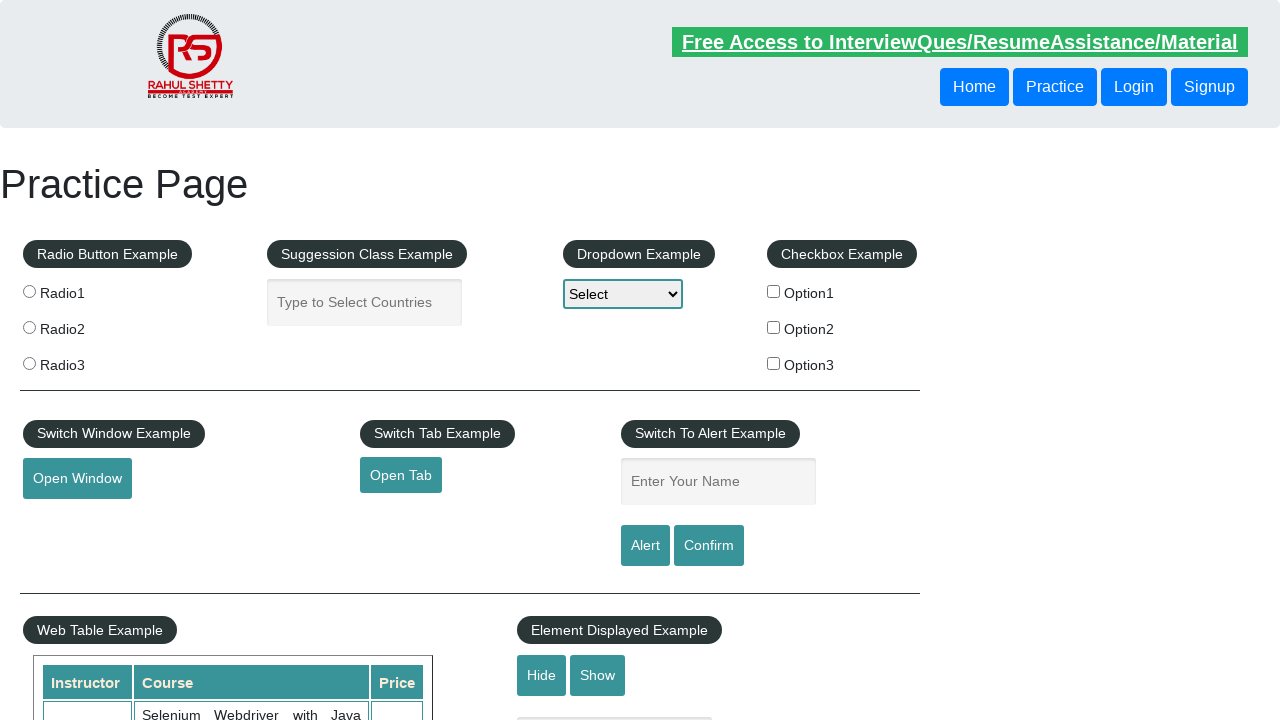

Clicked the Practice button using XPath sibling traversal at (1055, 87) on xpath=//header/div/button[1]
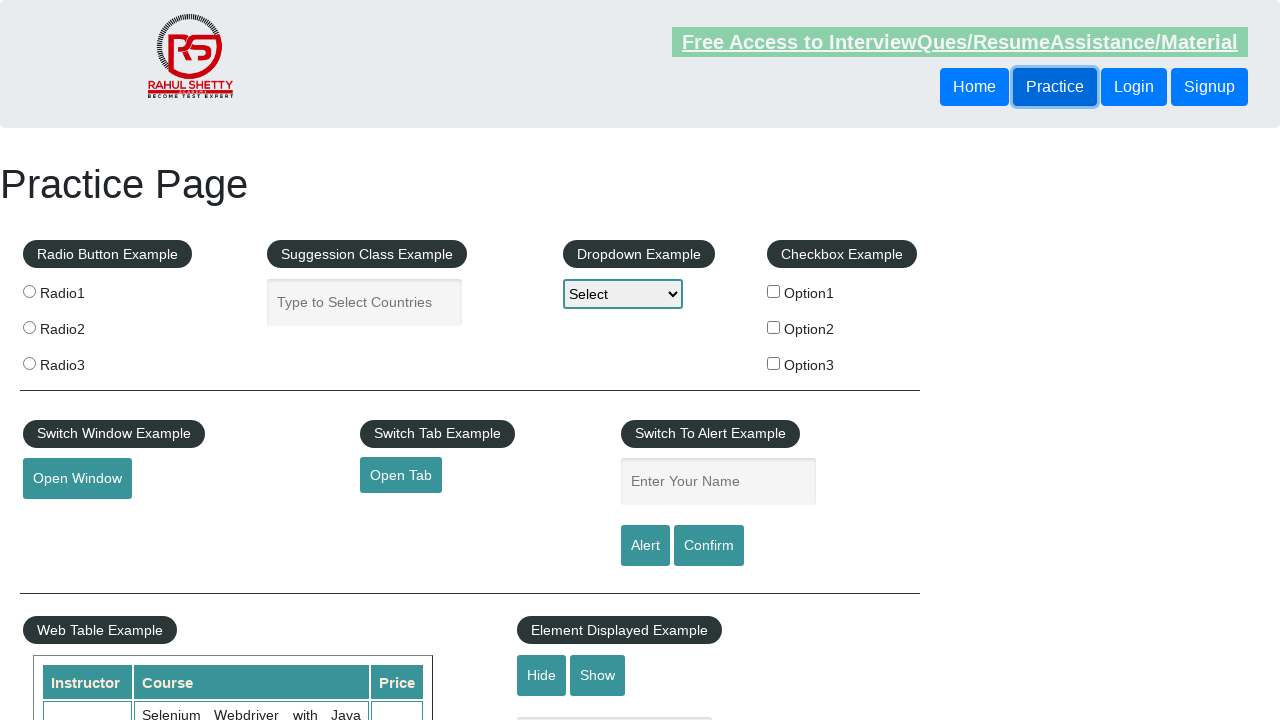

Retrieved text content from Practice button
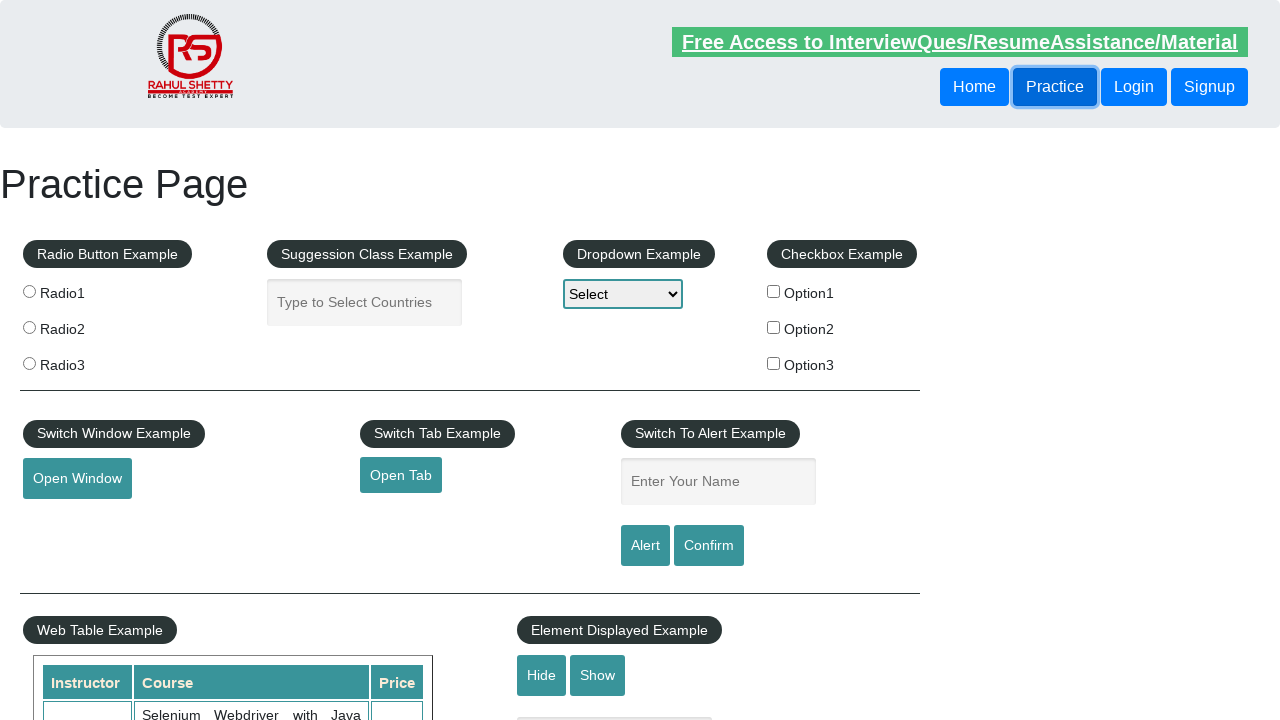

Verified button text matches expected value: 'practice'
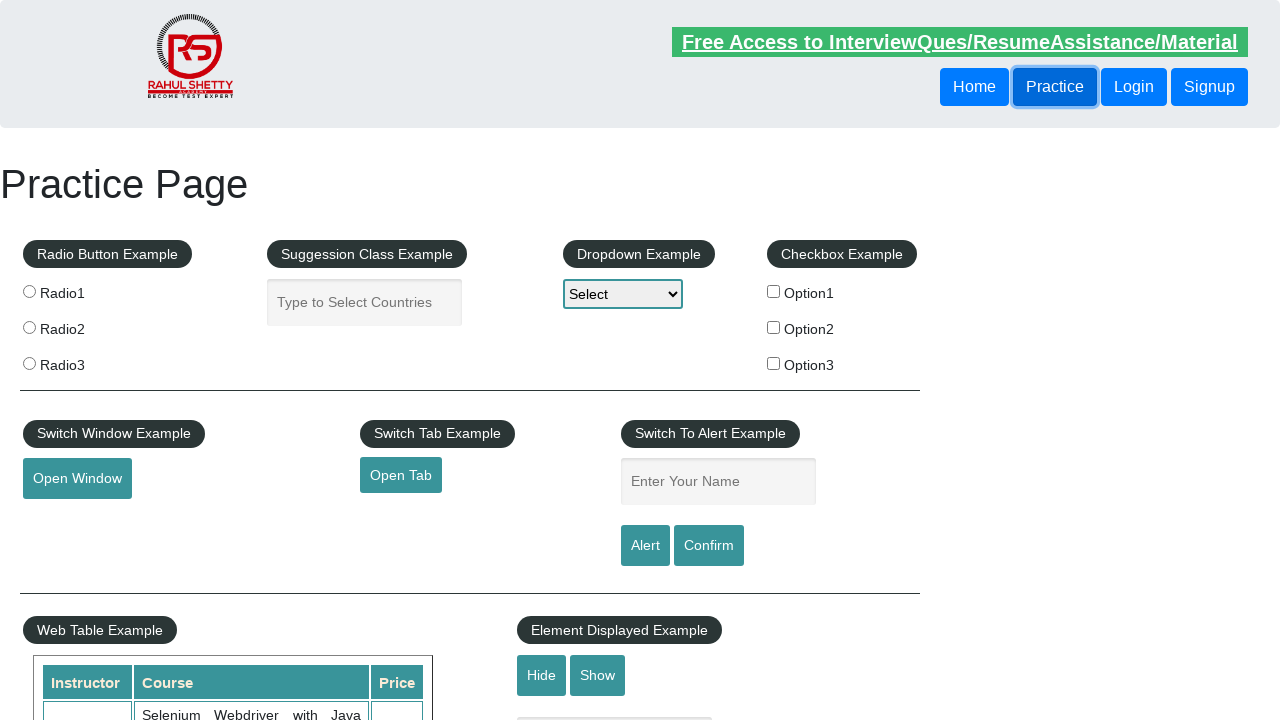

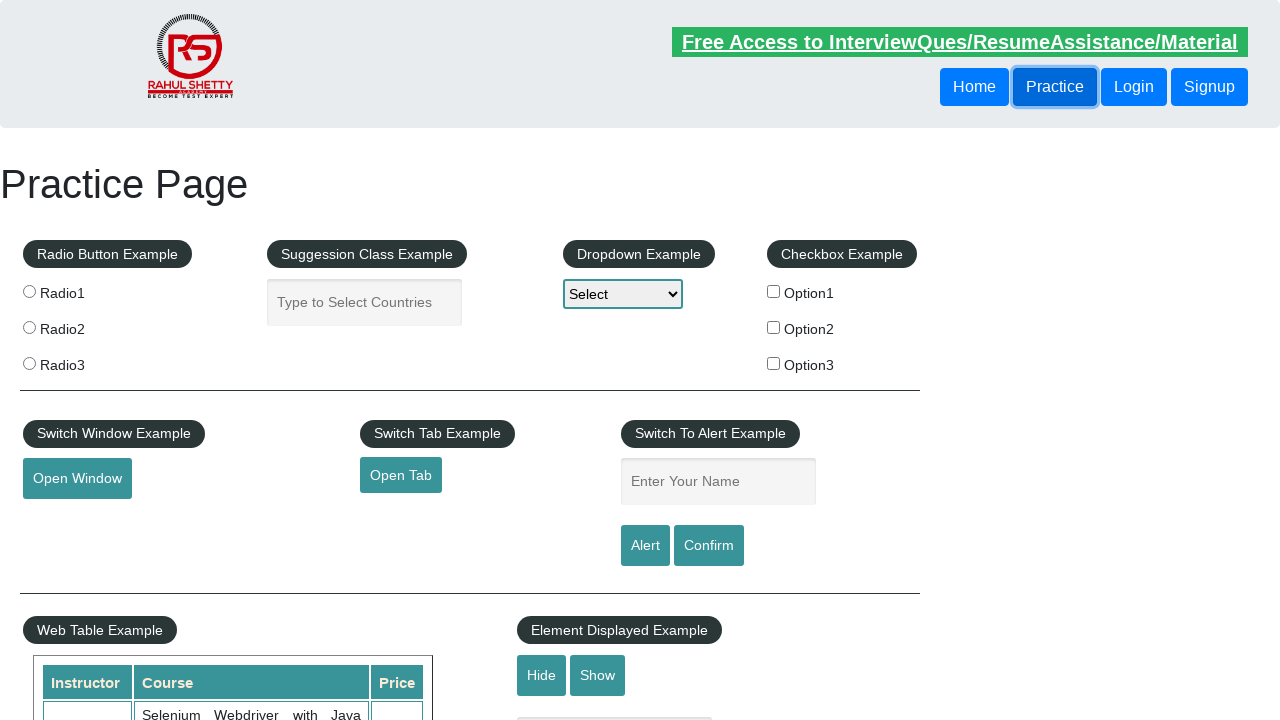